Tests the TIO.run online compiler by entering Python code, providing input, and running the compilation

Starting URL: https://tio.run/#python3-pypy

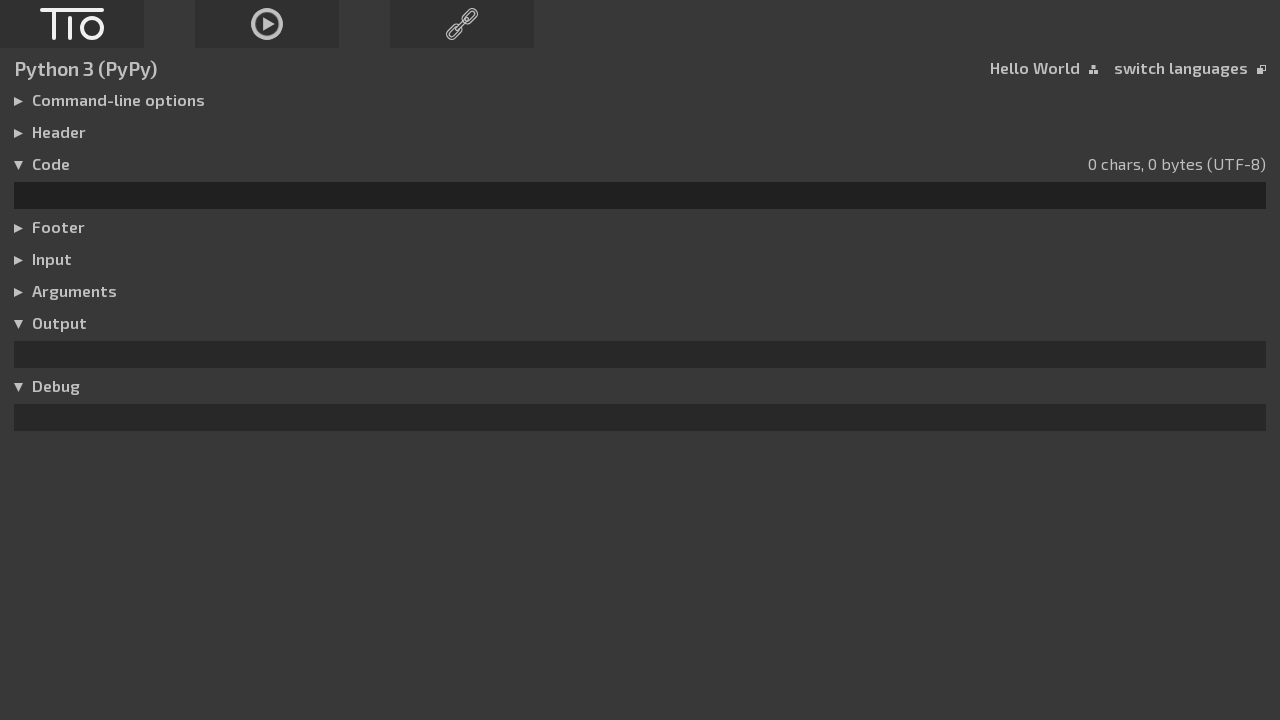

Filled code editor with Python print statement on #code
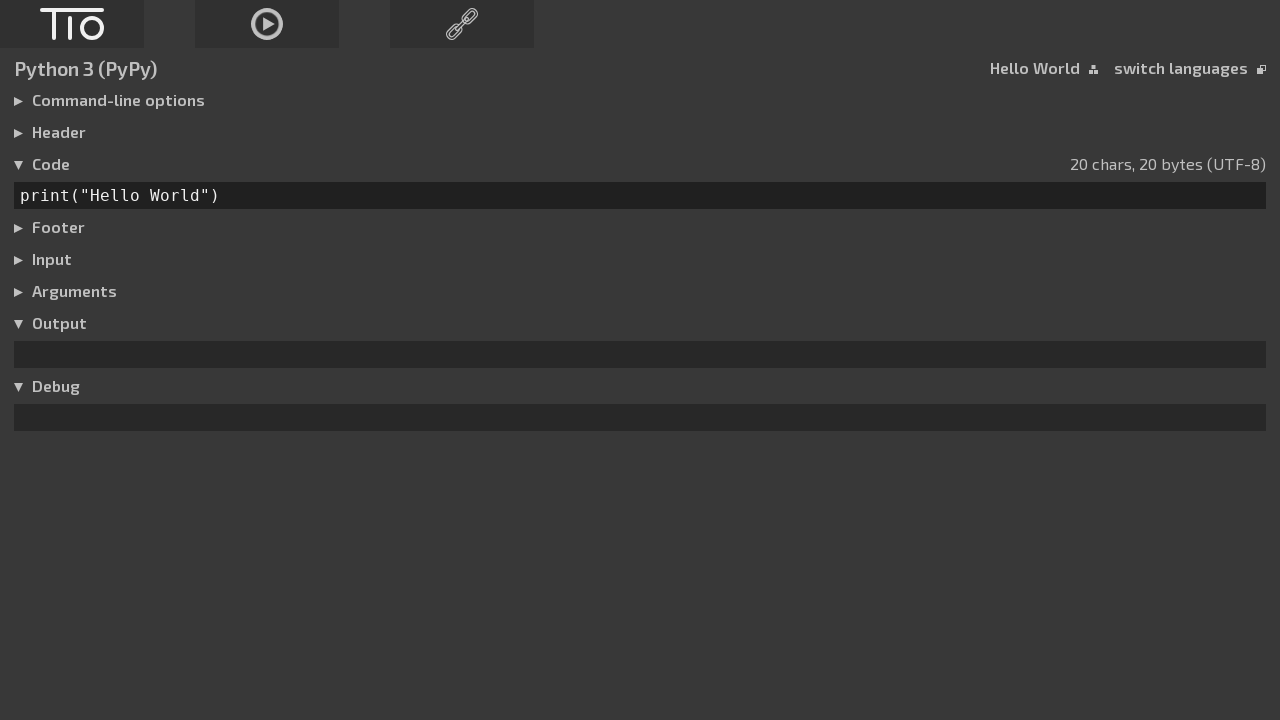

Clicked to expand input section at (23, 260) on xpath=/html/body/div[1]/div[4]/h3[5]/label
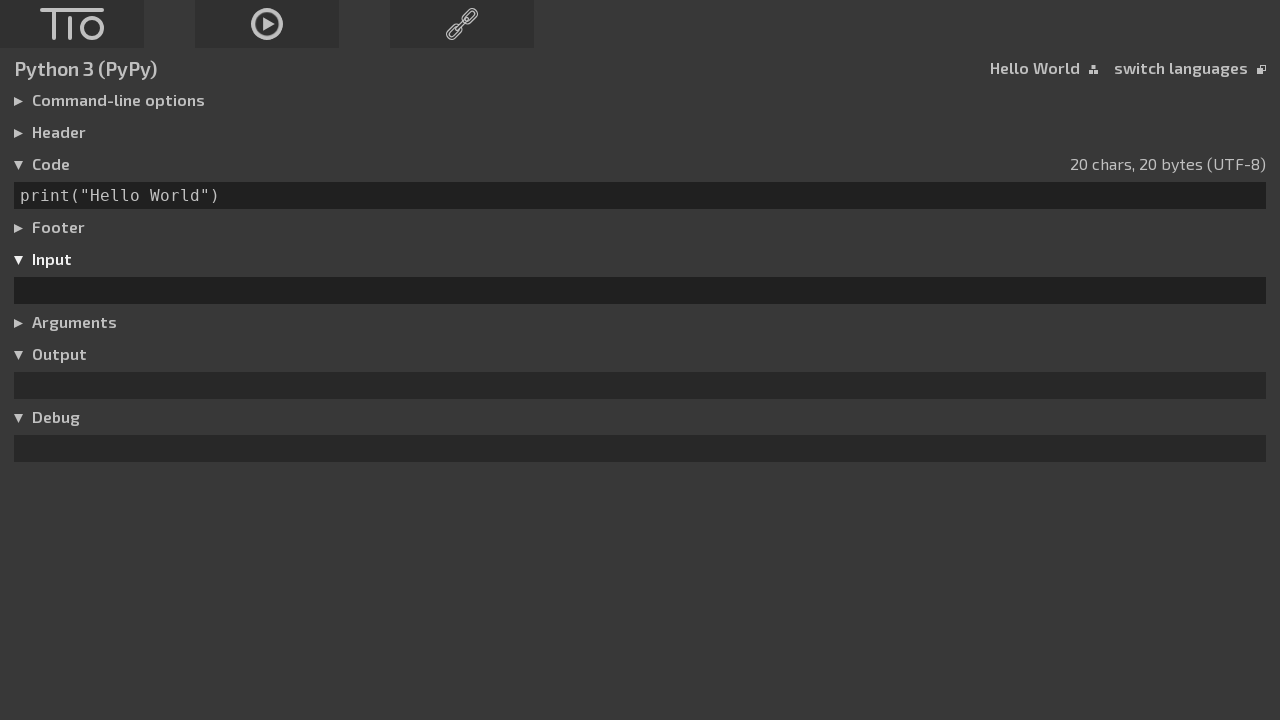

Filled input field with empty string on #input
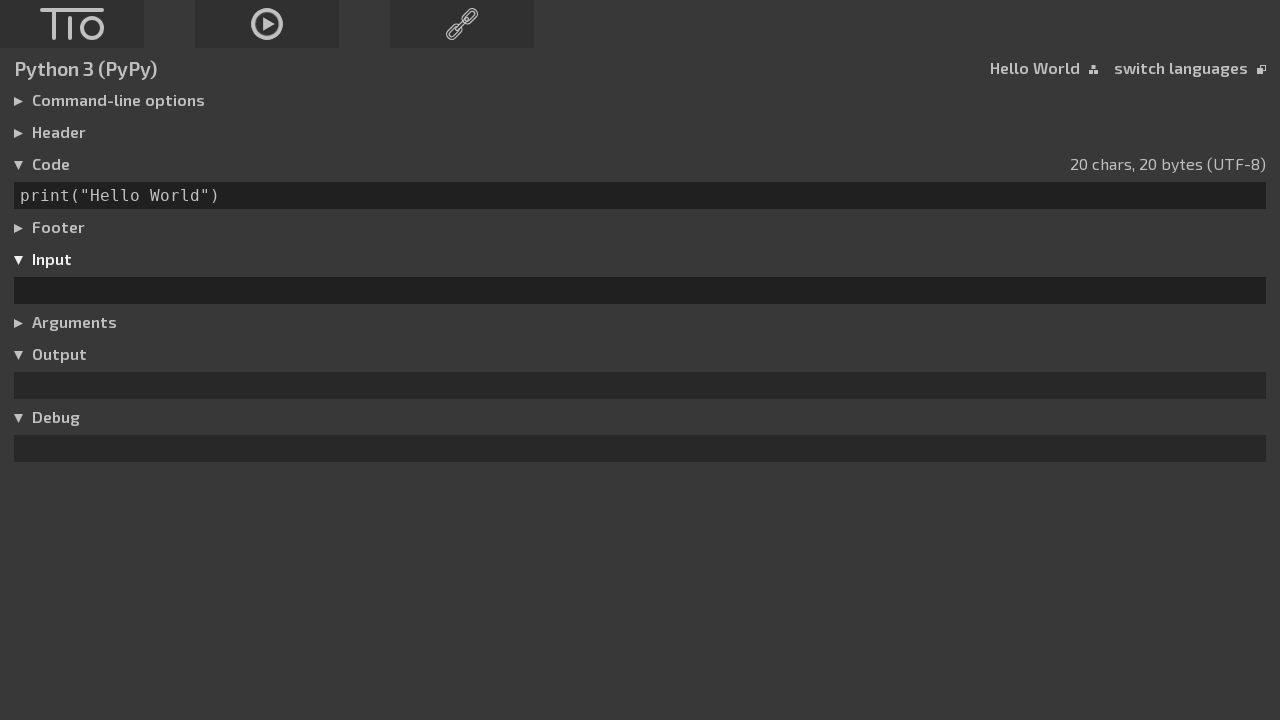

Clicked run button to compile and execute Python code at (267, 24) on #run
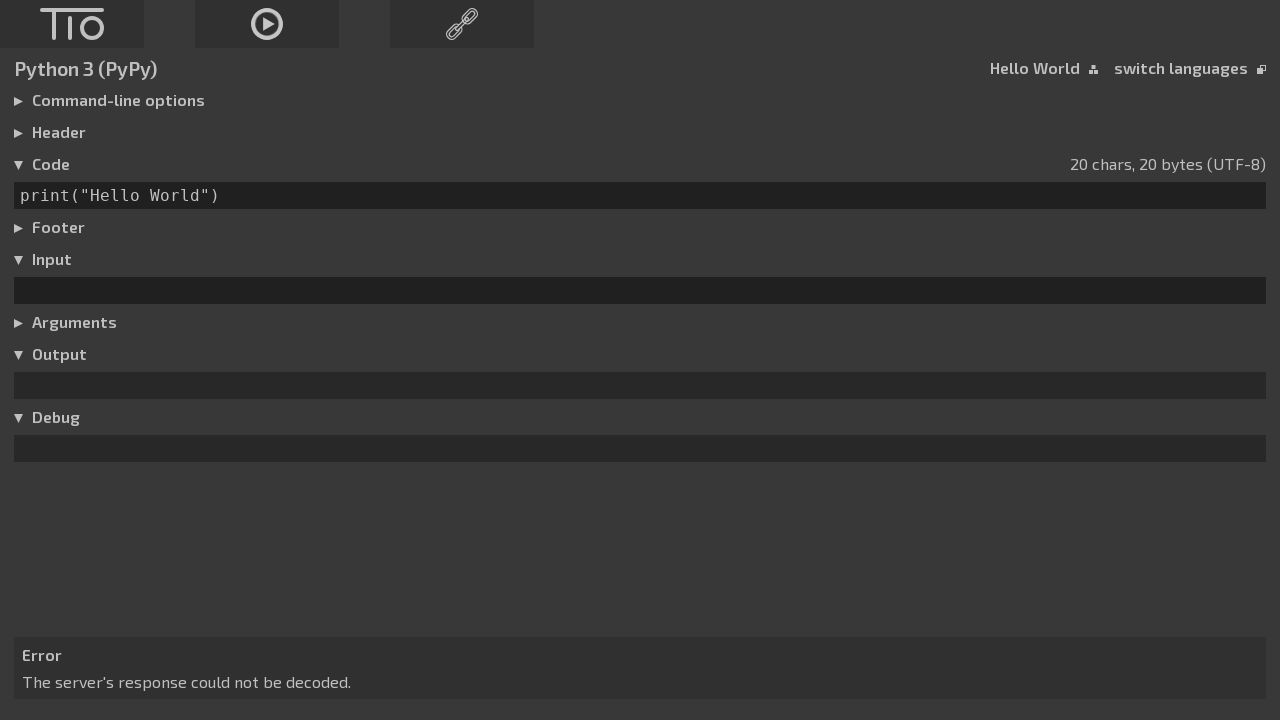

Waited 2 seconds for output to appear
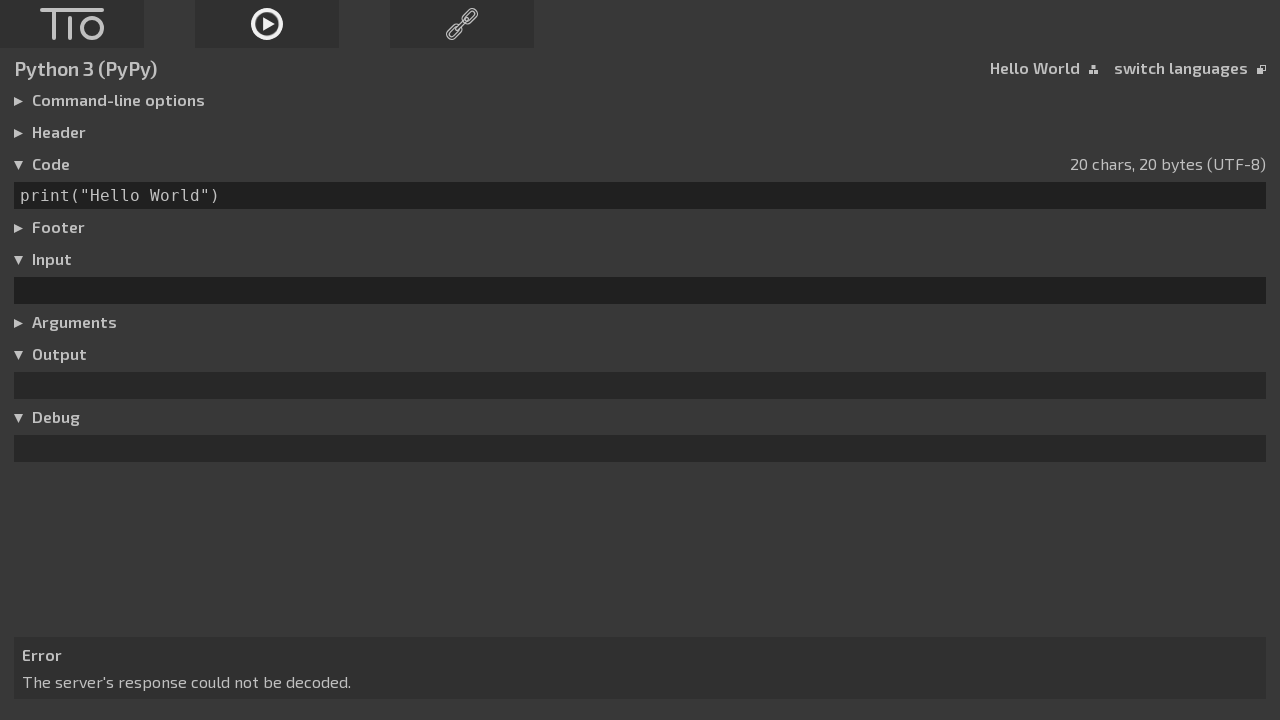

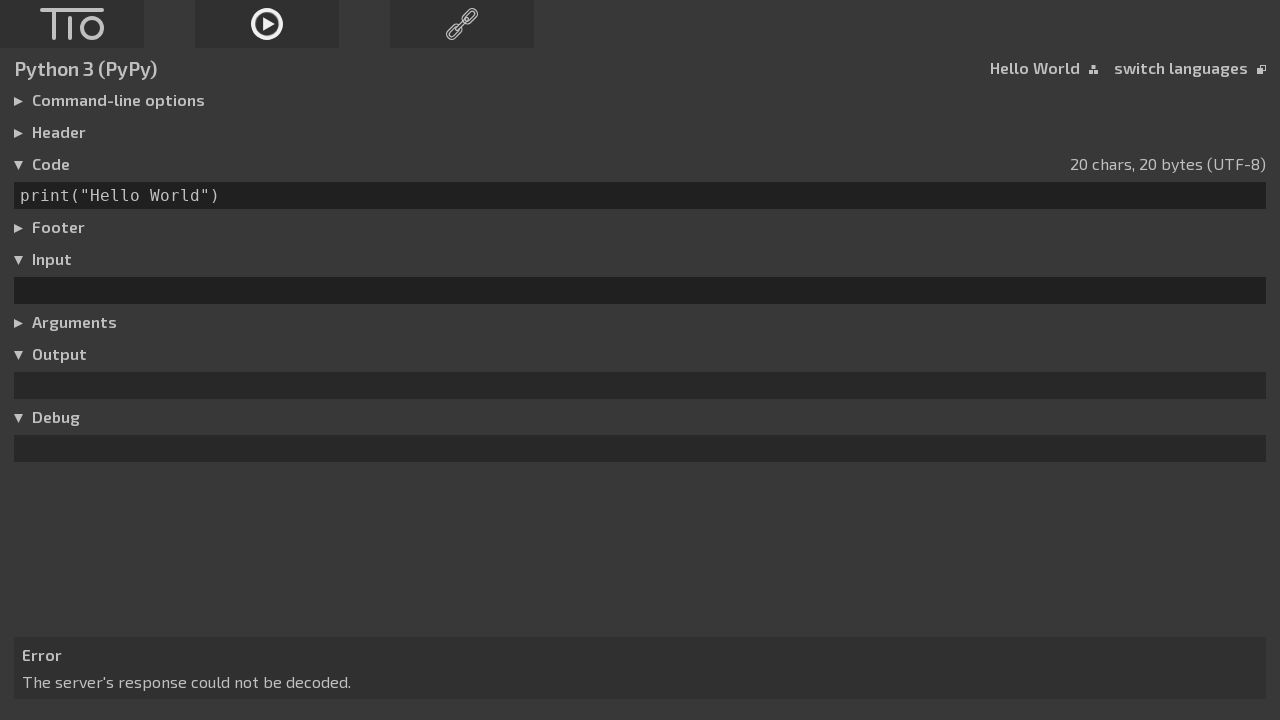